Waits for a price to drop to $100, books it, then solves a mathematical captcha and submits the answer

Starting URL: http://suninjuly.github.io/explicit_wait2.html

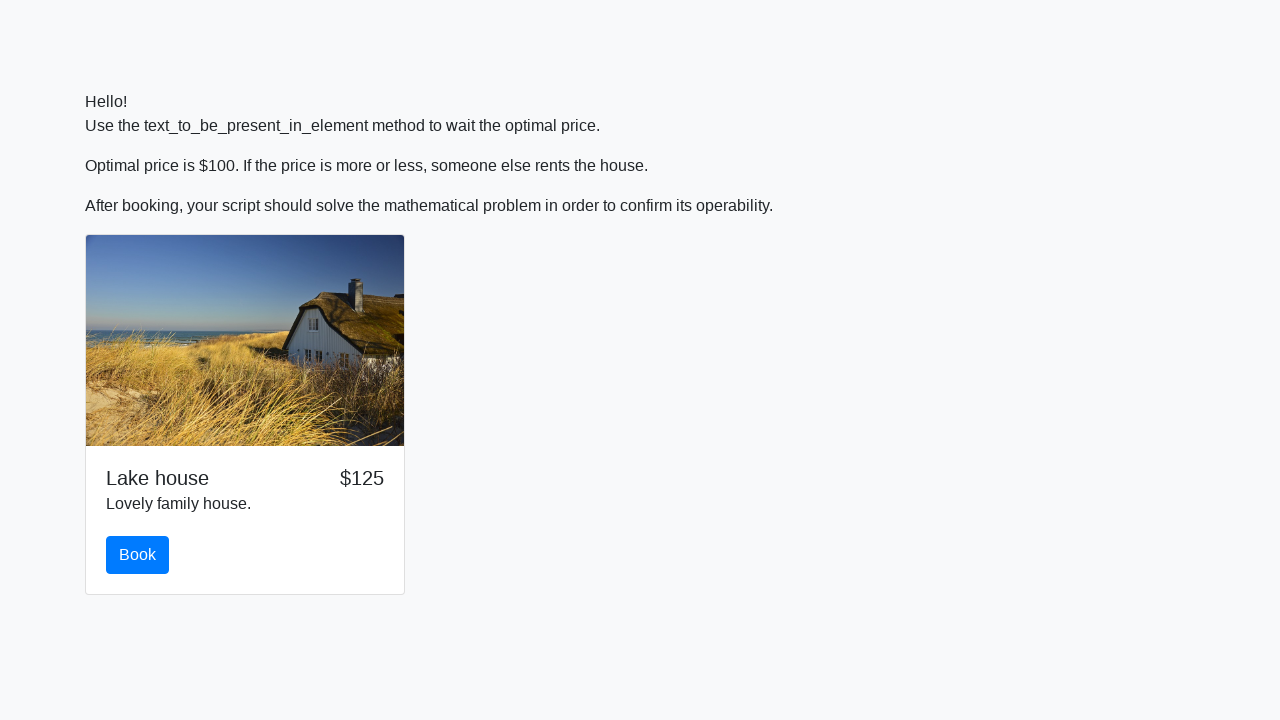

Waited for price to drop to $100
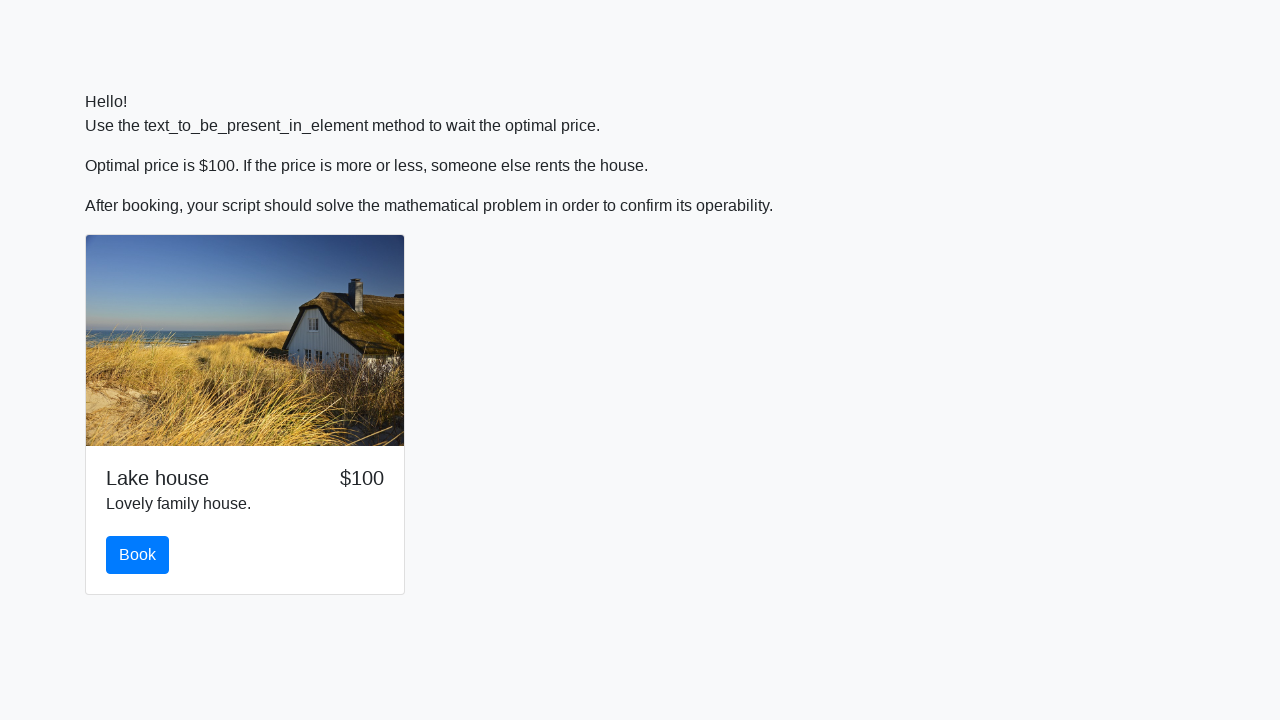

Clicked the Book button at (138, 555) on #book
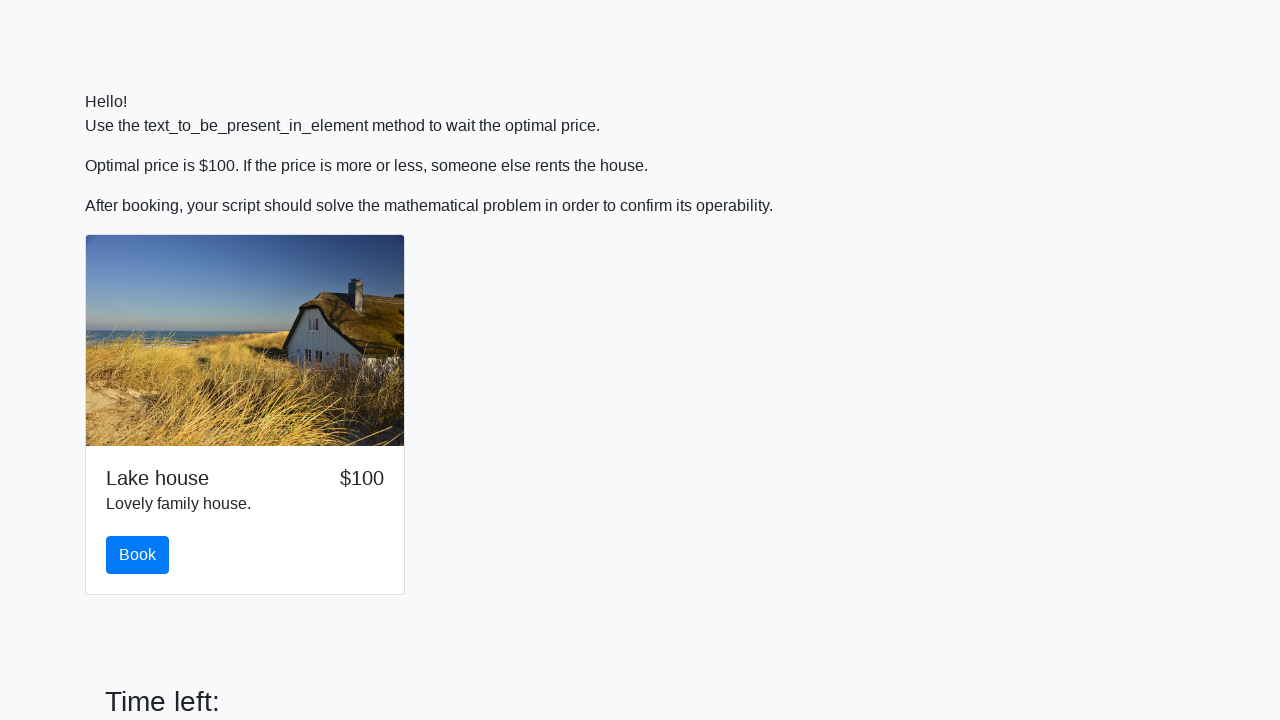

Retrieved input value for calculation: 643
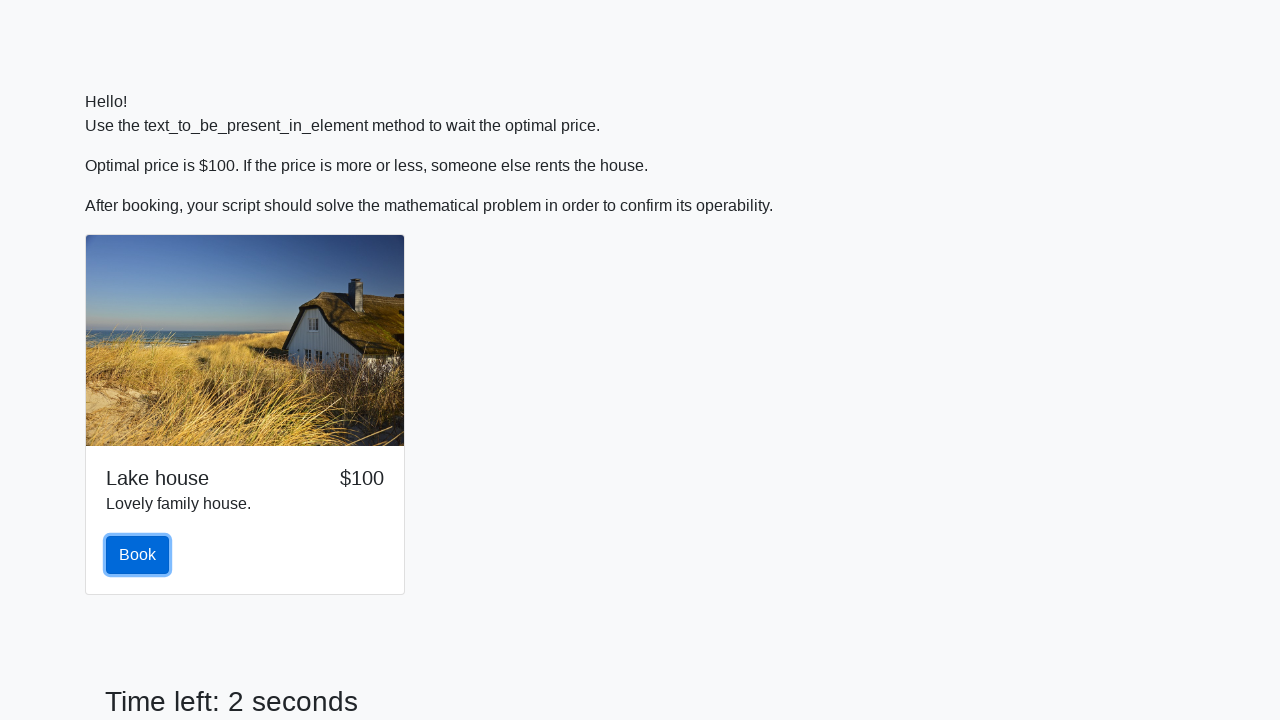

Calculated captcha answer using mathematical formula: 2.328824327580685
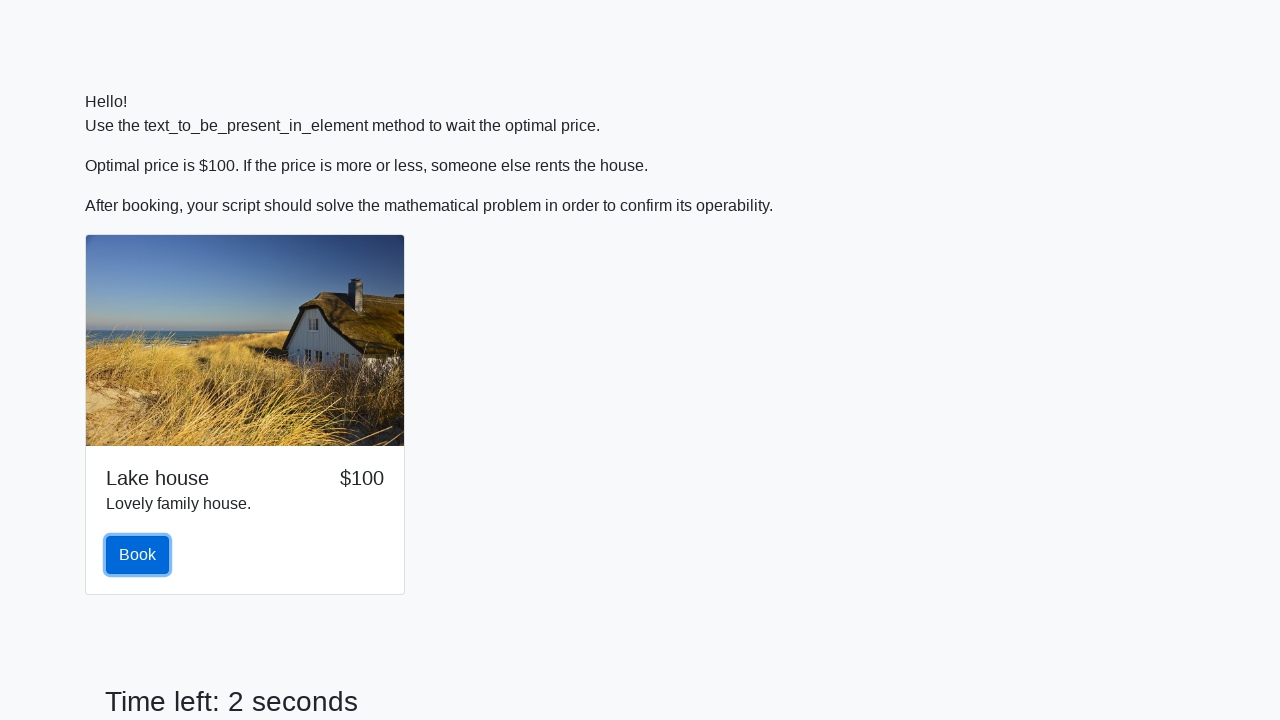

Filled in the captcha answer field on #answer
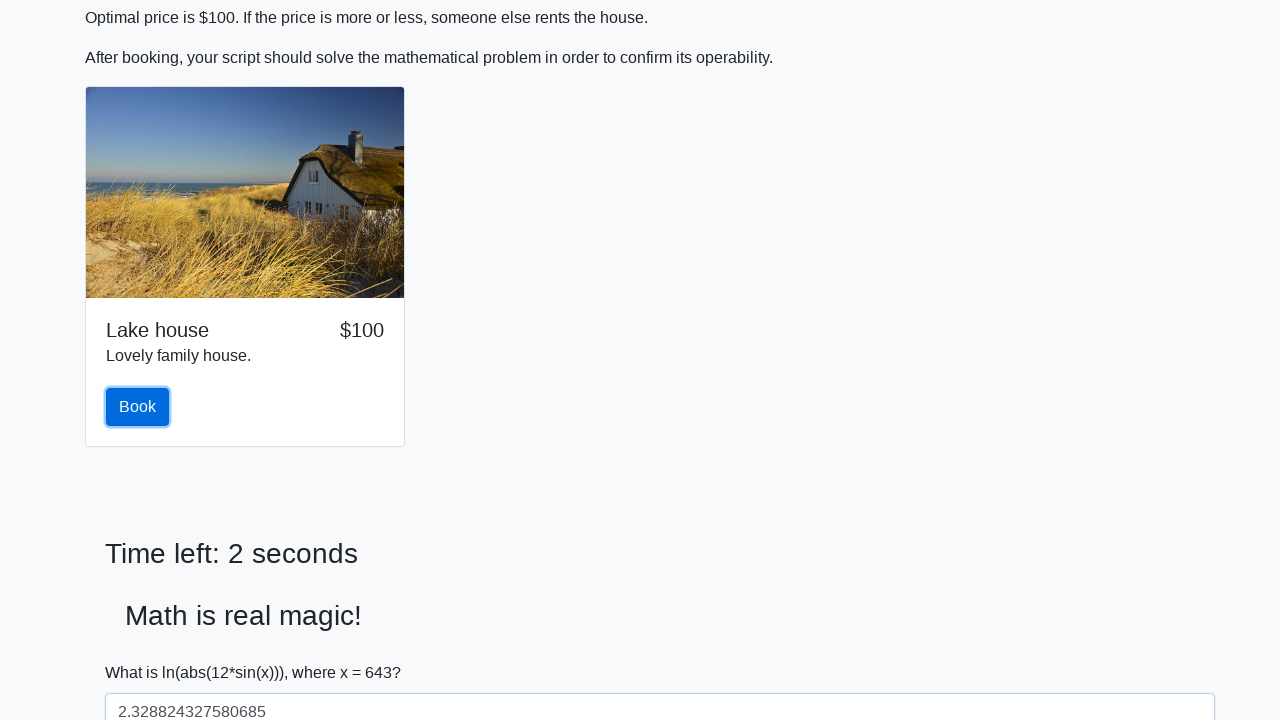

Clicked the solve button to submit the captcha answer at (143, 651) on #solve
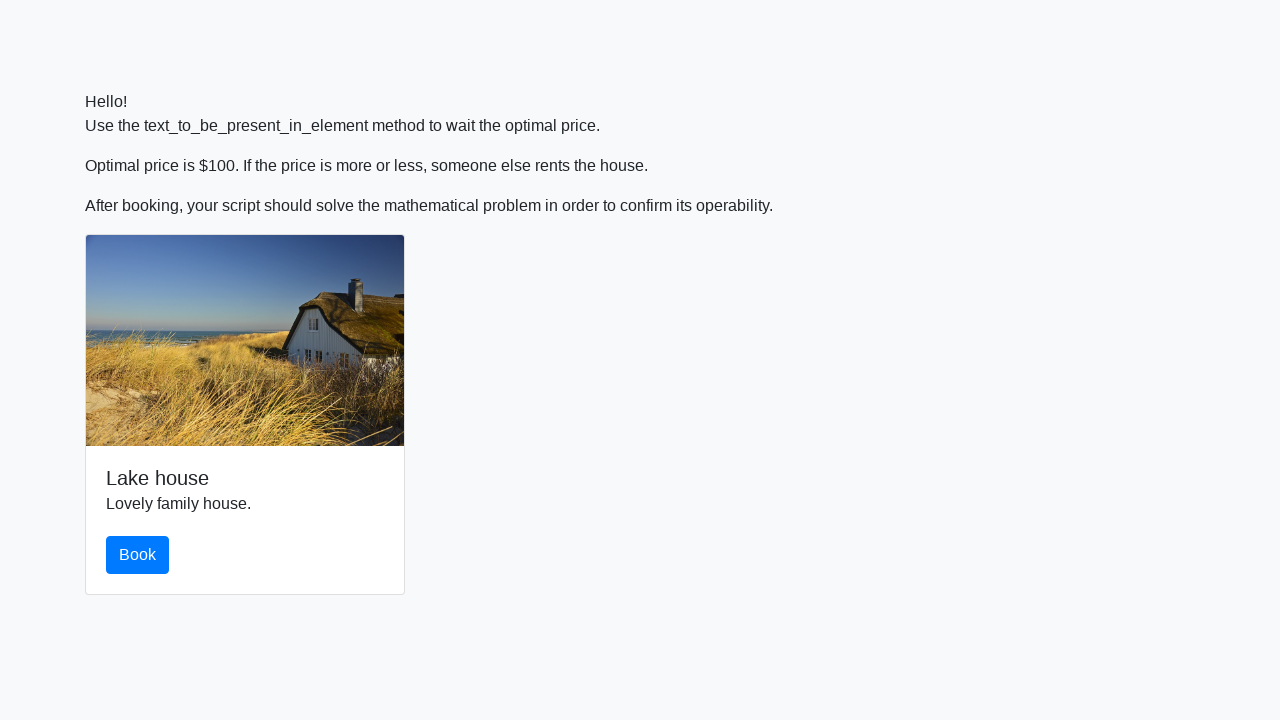

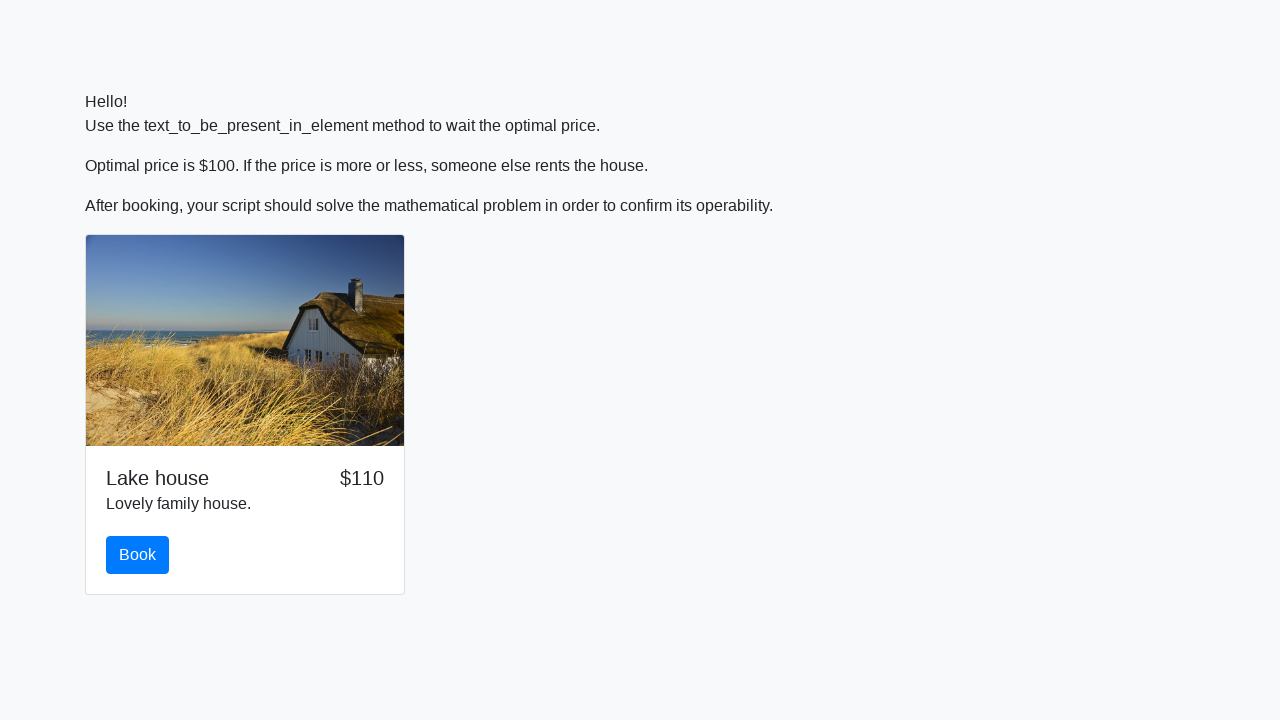